Navigates to the KNMI weather forecast page and clicks to expand the full weather text content

Starting URL: https://knmi.nl/nederland-nu/weer/verwachtingen

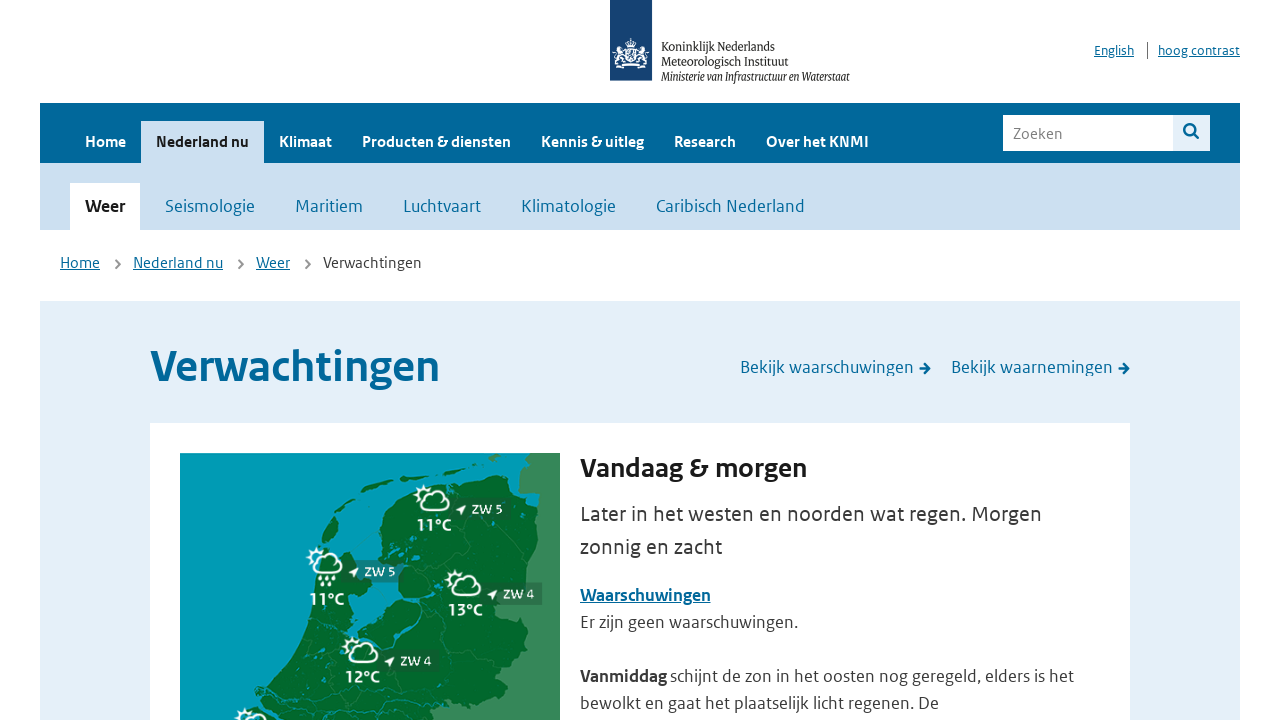

Weather section loaded
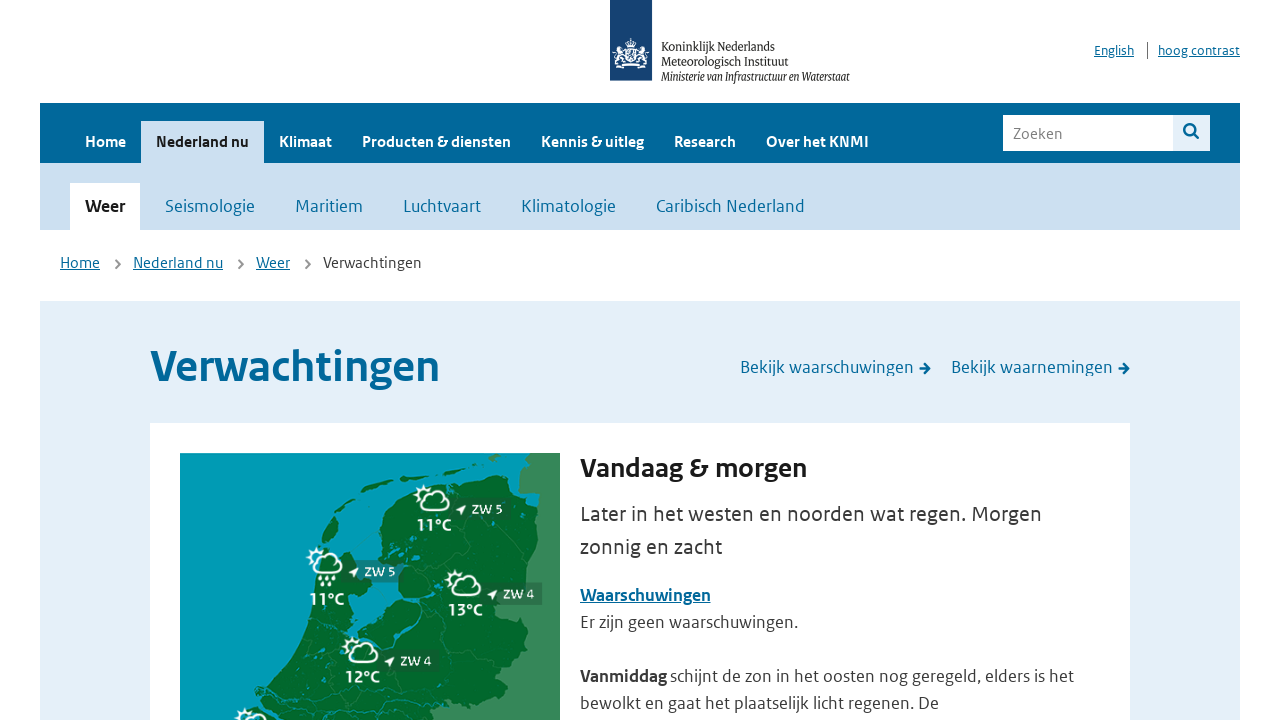

Clicked to expand full weather text content at (675, 360) on xpath=//*[@id="weather"]/div[1]/div/div[2]/div[2]/p[3]/a
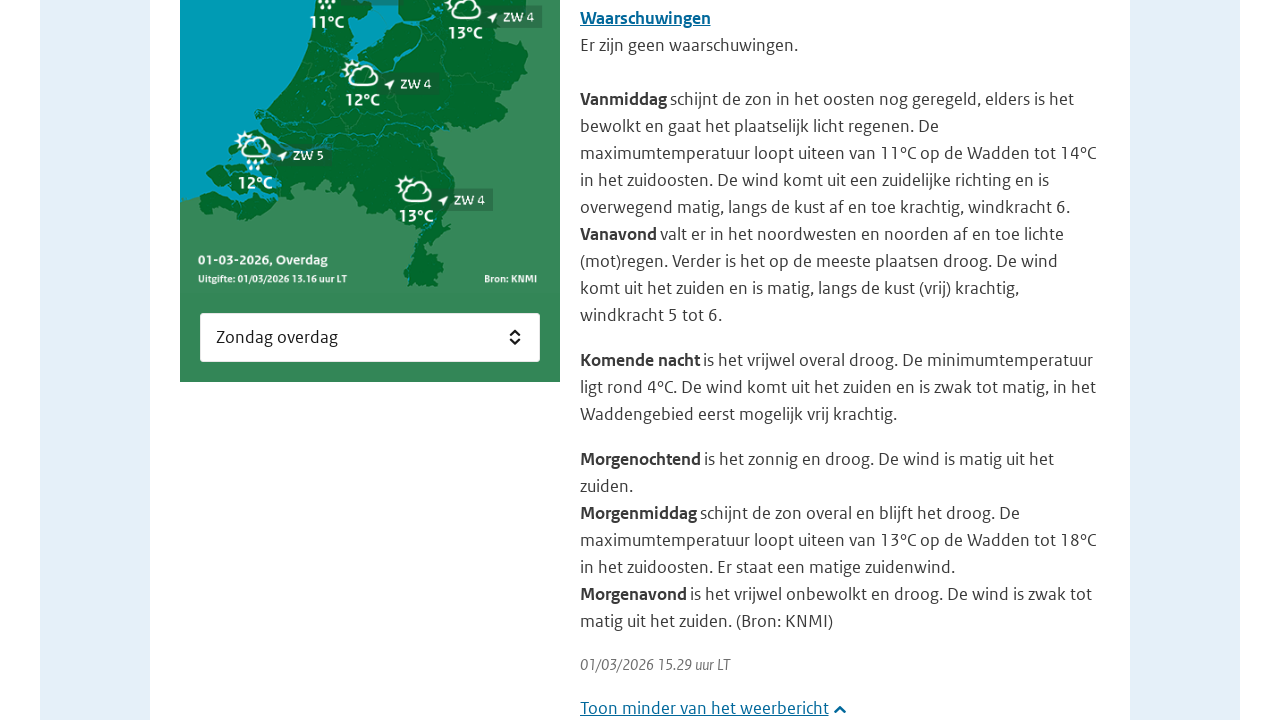

Expanded weather text content is now visible
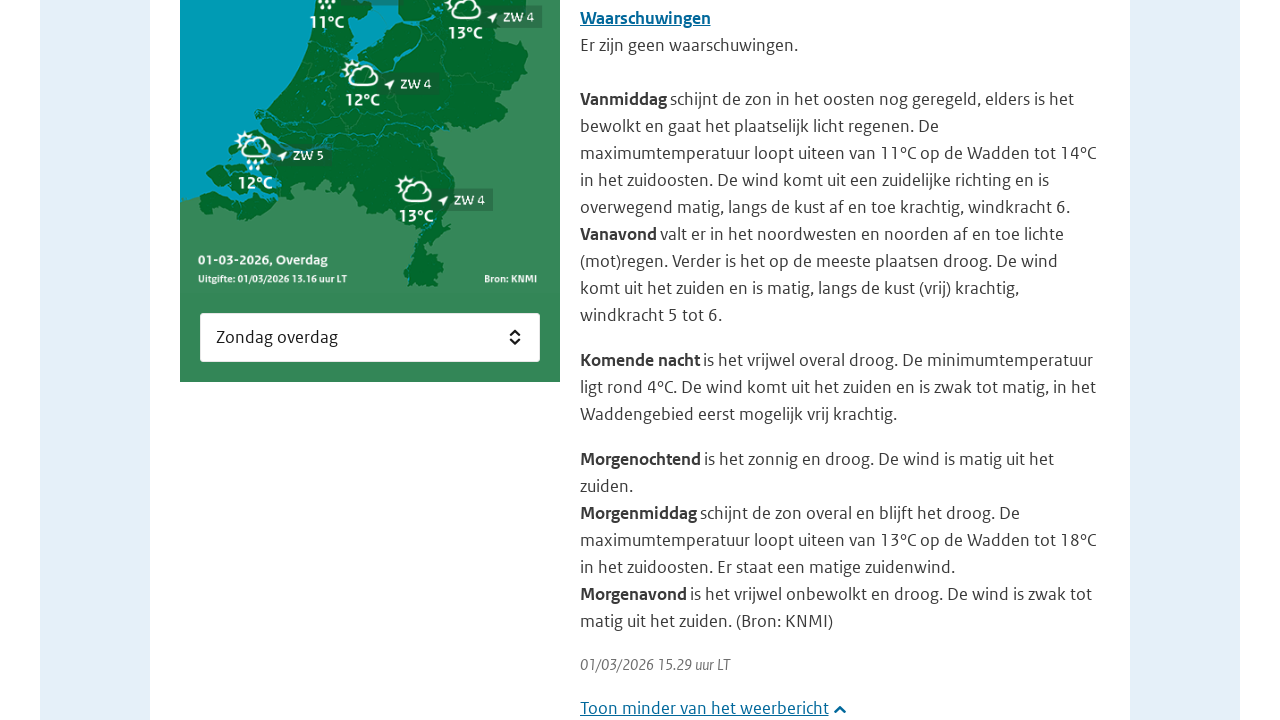

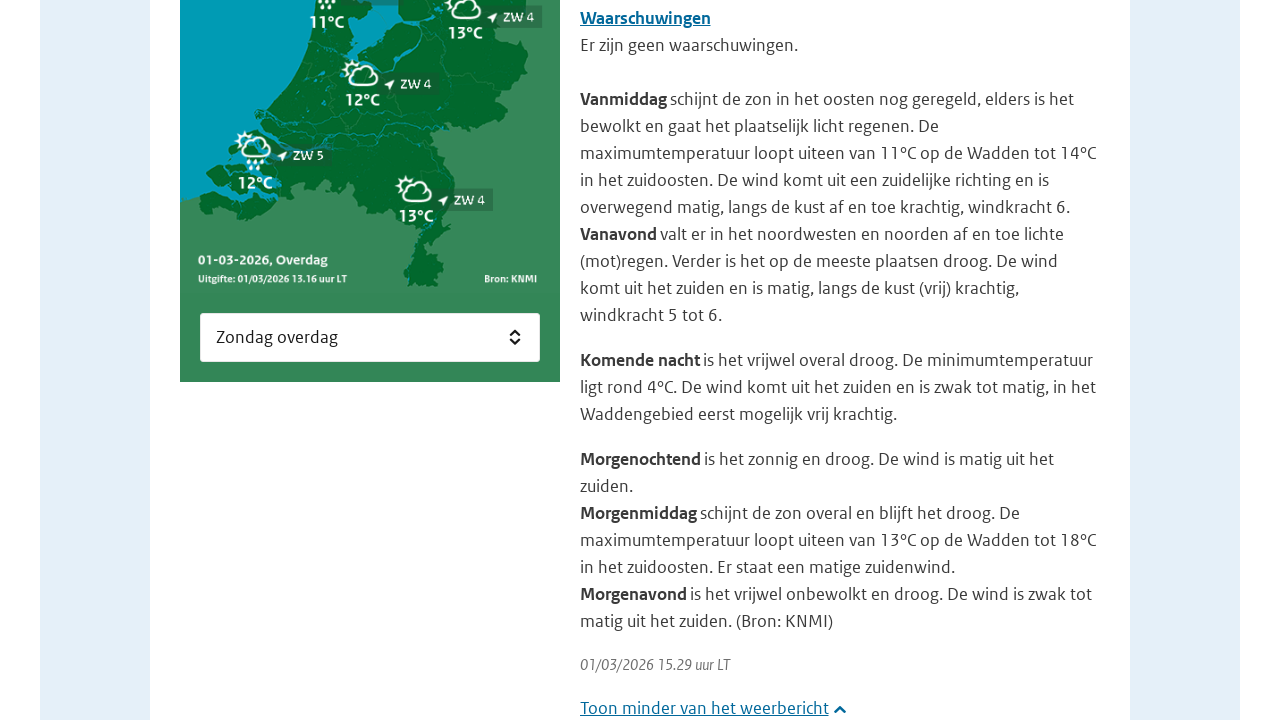